Tests basic browser functionality by navigating to OrangeHRM demo page, getting the page title, and performing window maximize/minimize operations

Starting URL: https://opensource-demo.orangehrmlive.com/

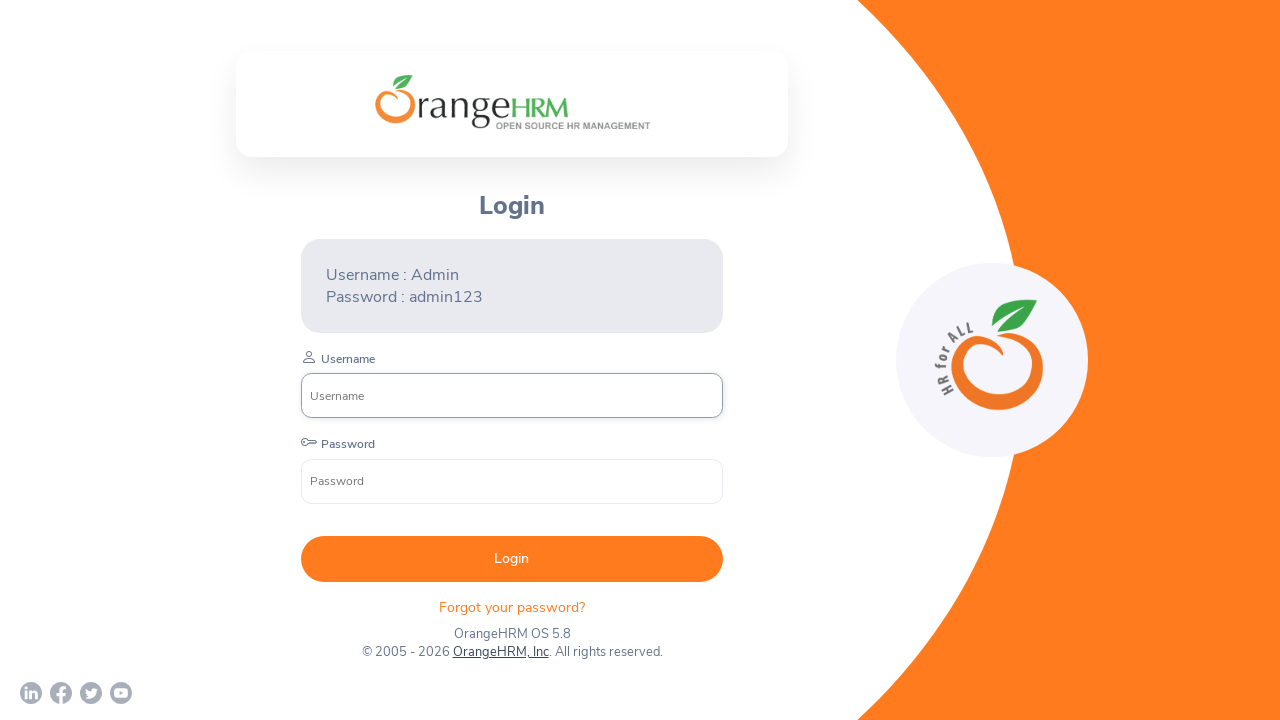

Navigated to OrangeHRM demo login page
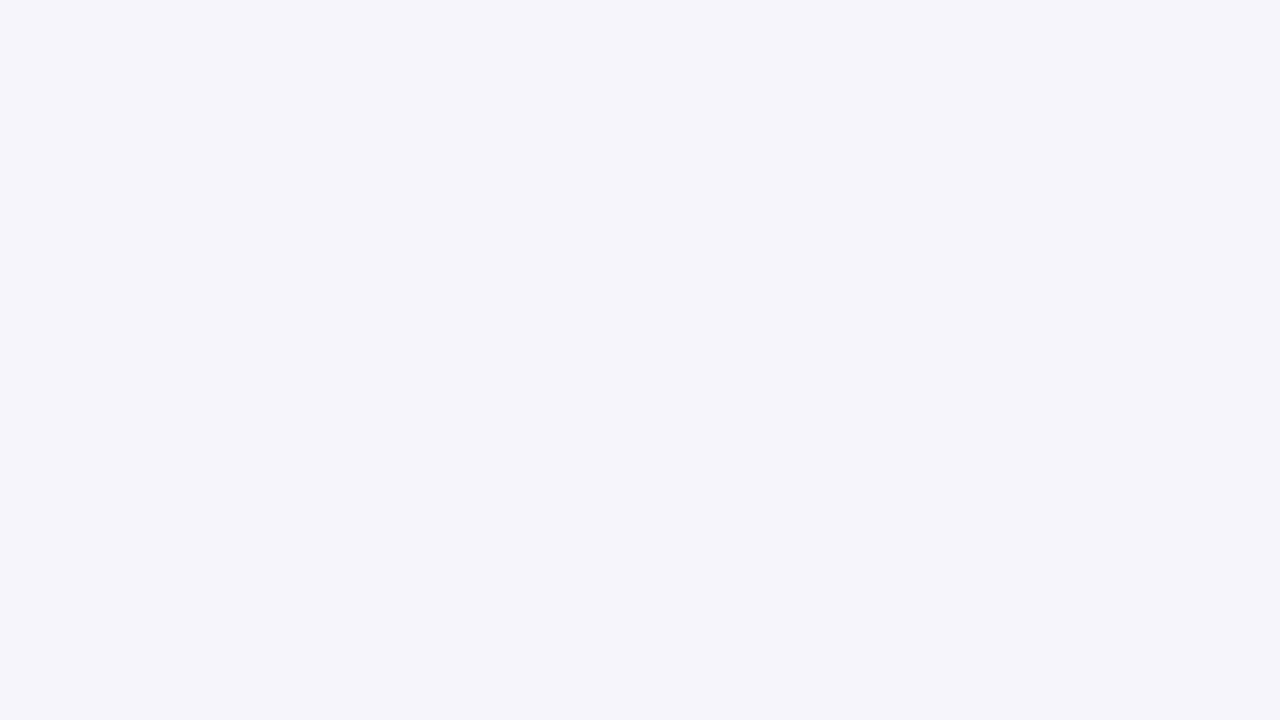

Retrieved page title: OrangeHRM
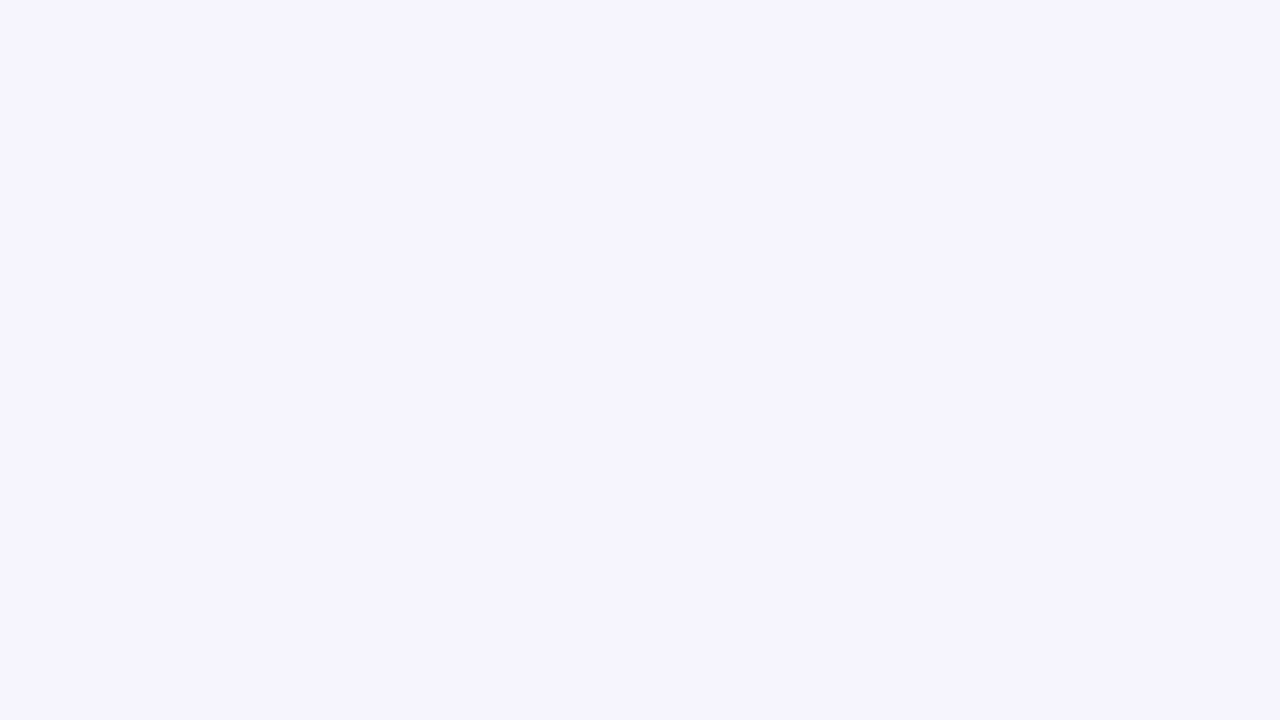

Maximized browser window to 1920x1080
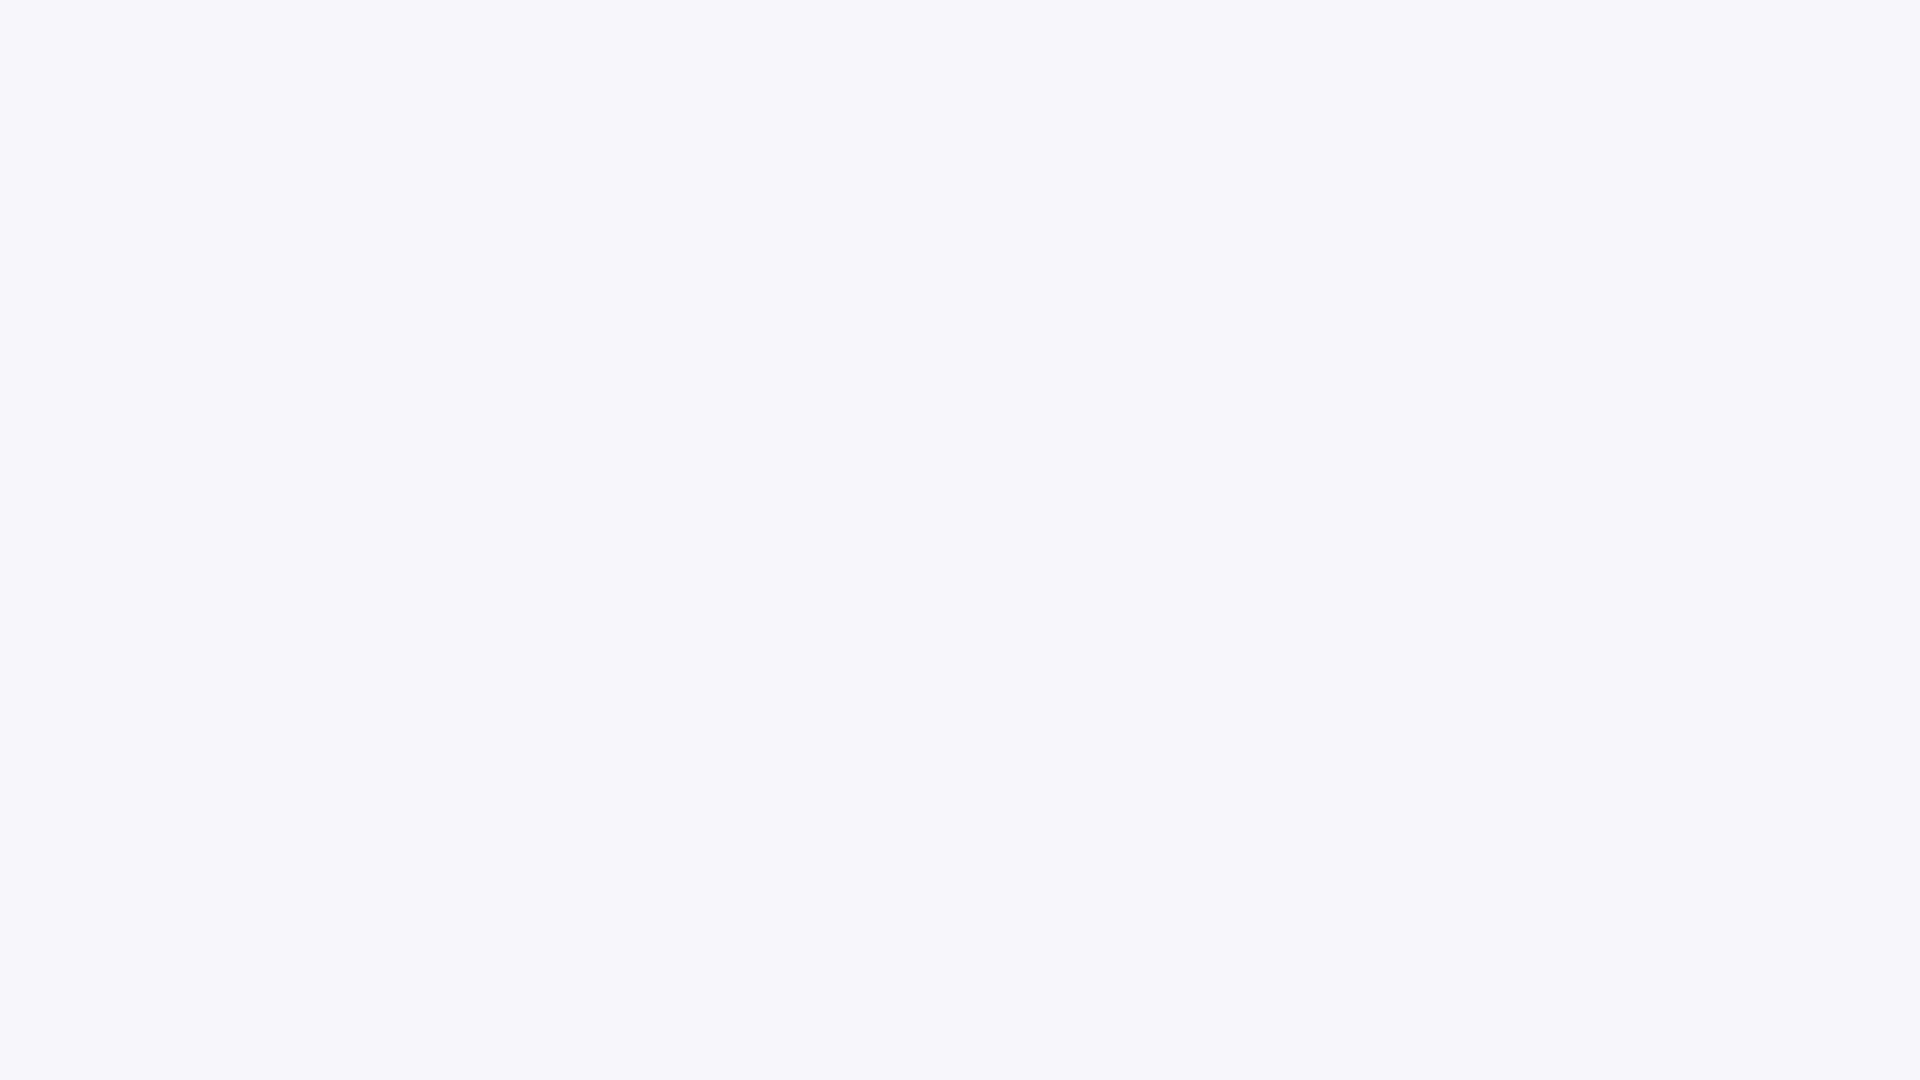

Waited for 10 seconds
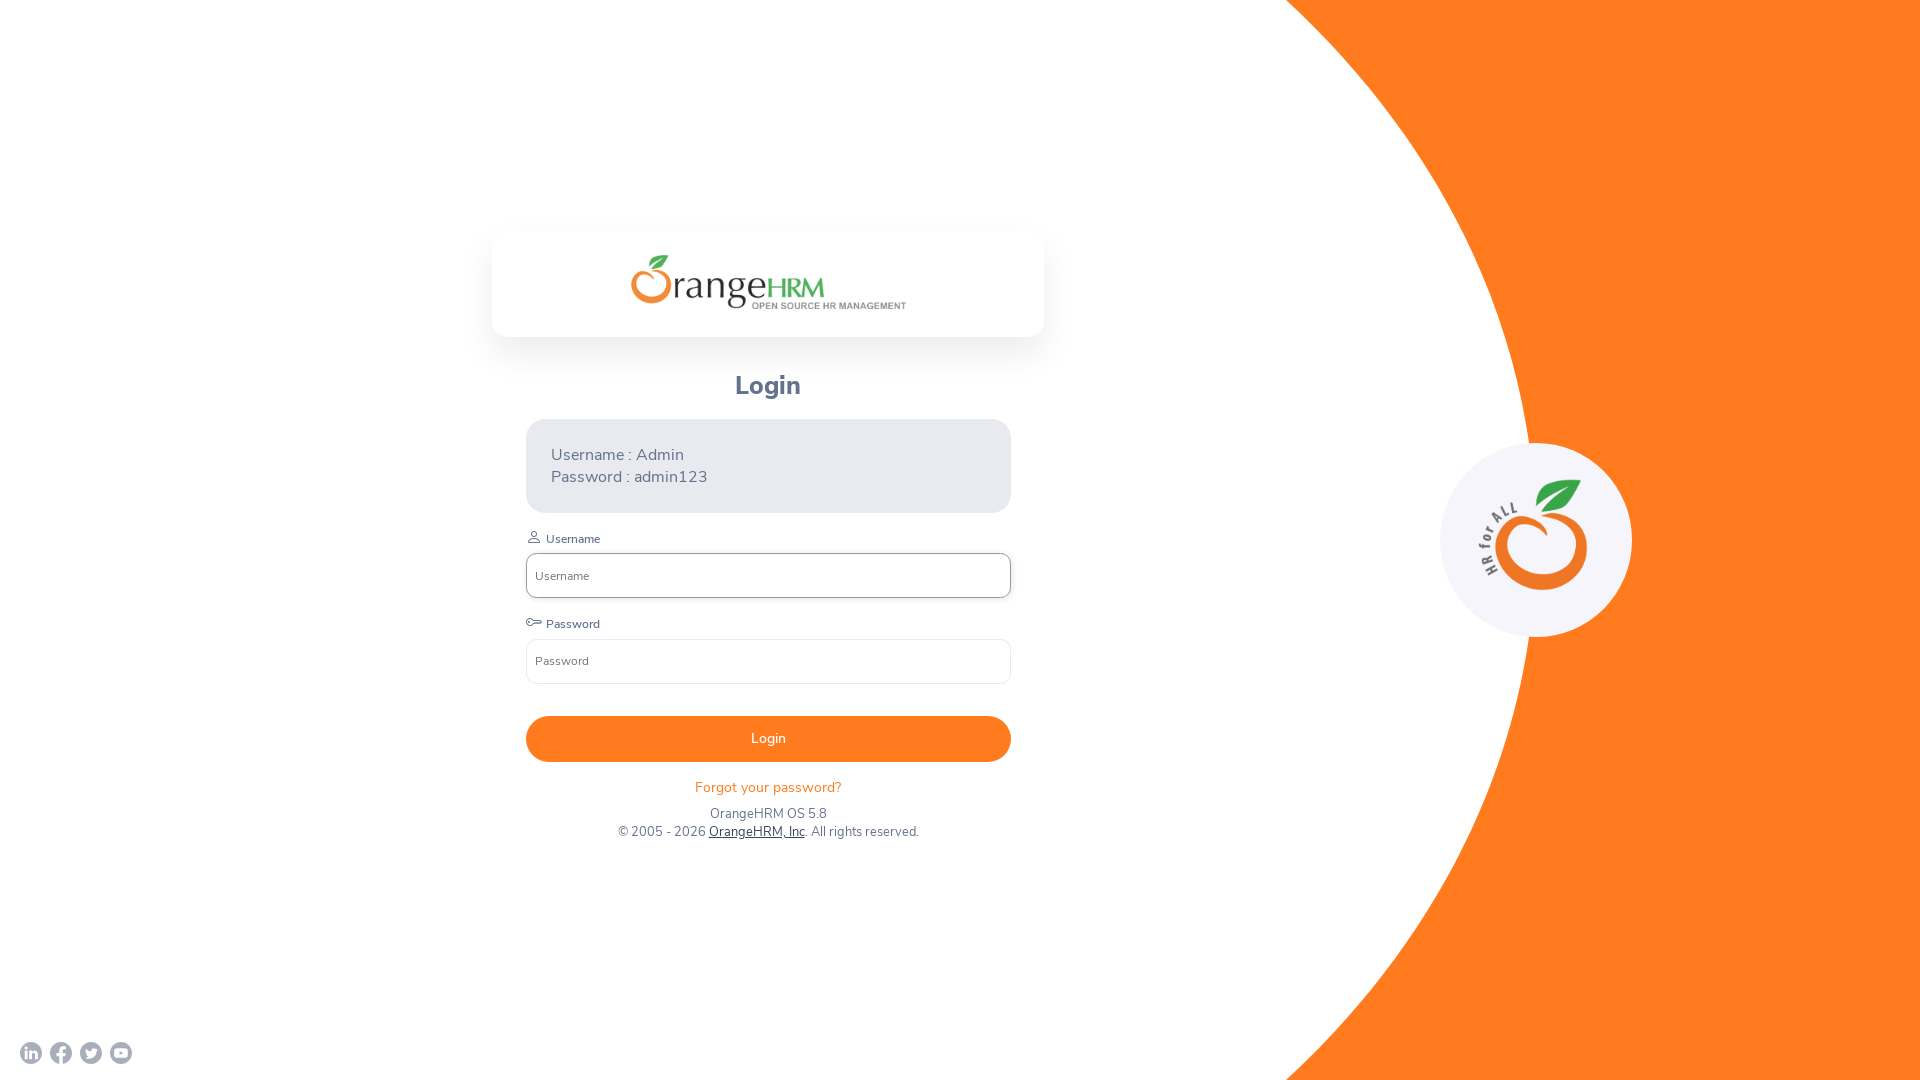

Minimized browser window to 800x600
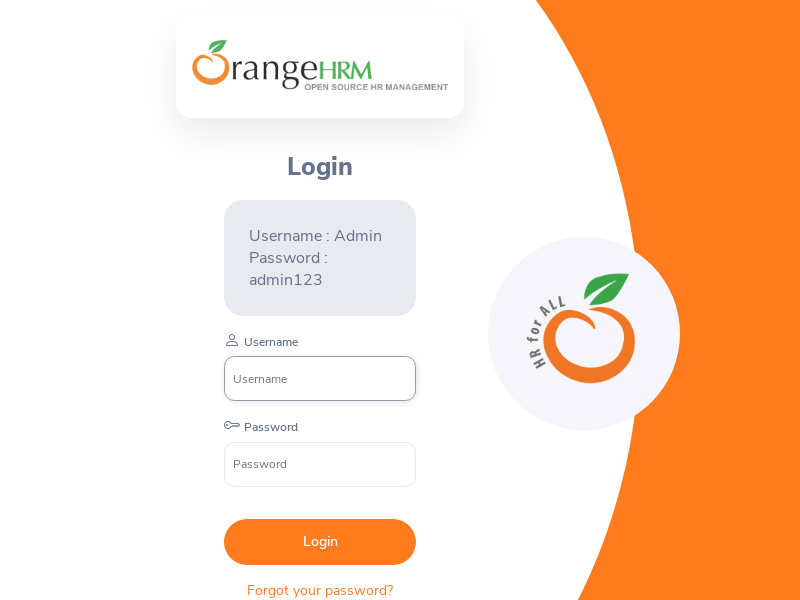

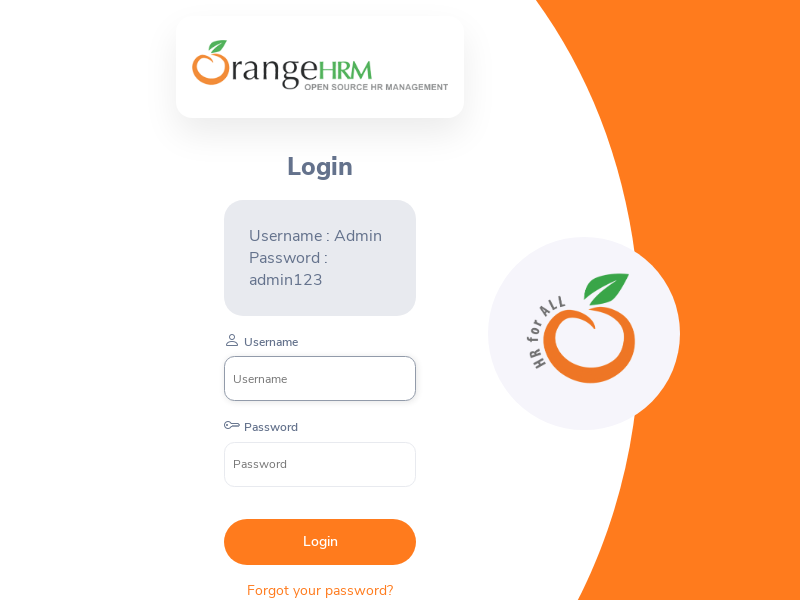